Tests radio buttons by programmatically clicking the Impressive and Yes radio buttons using JavaScript execution.

Starting URL: https://demoqa.com/radio-button

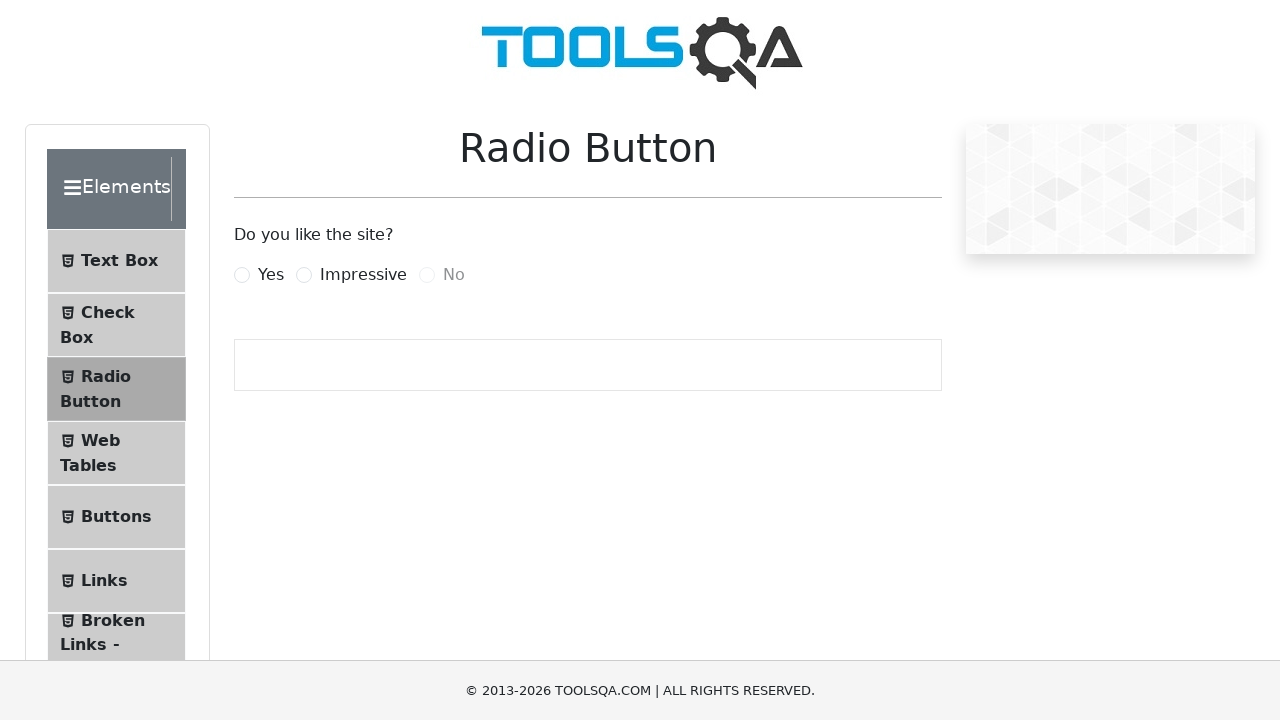

Clicked Impressive radio button via JavaScript execution
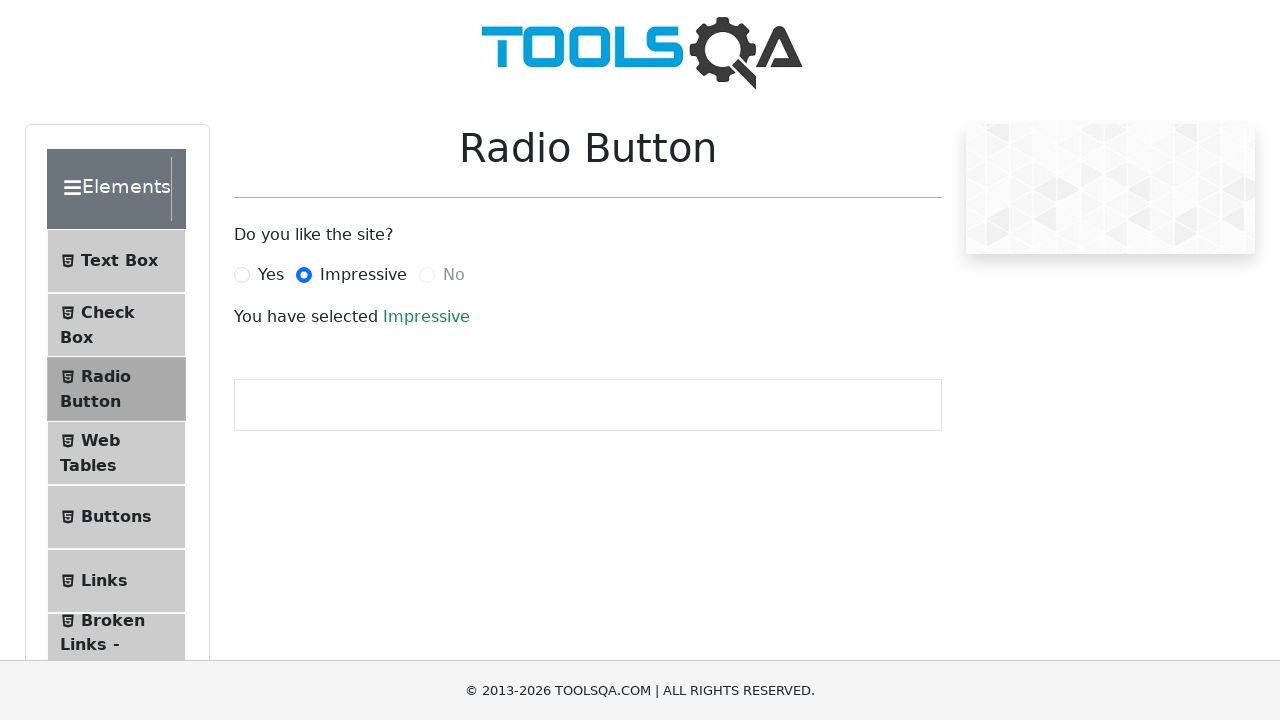

Clicked Yes radio button via JavaScript execution
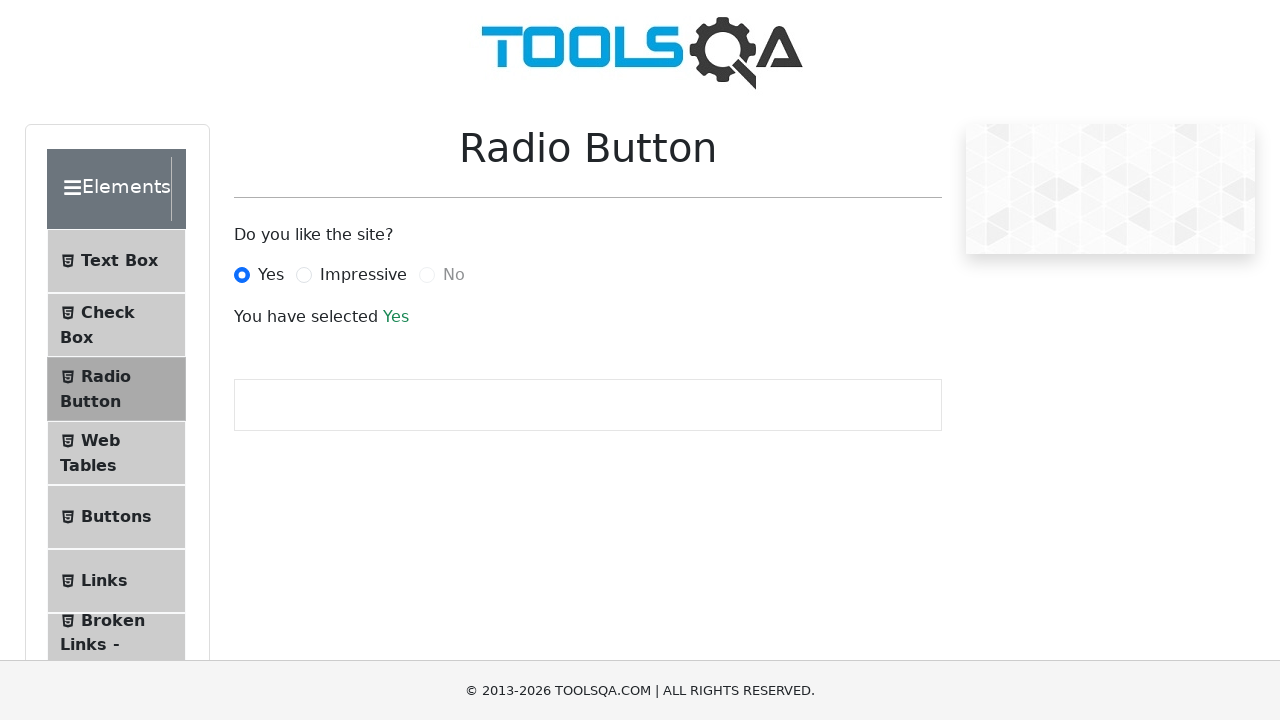

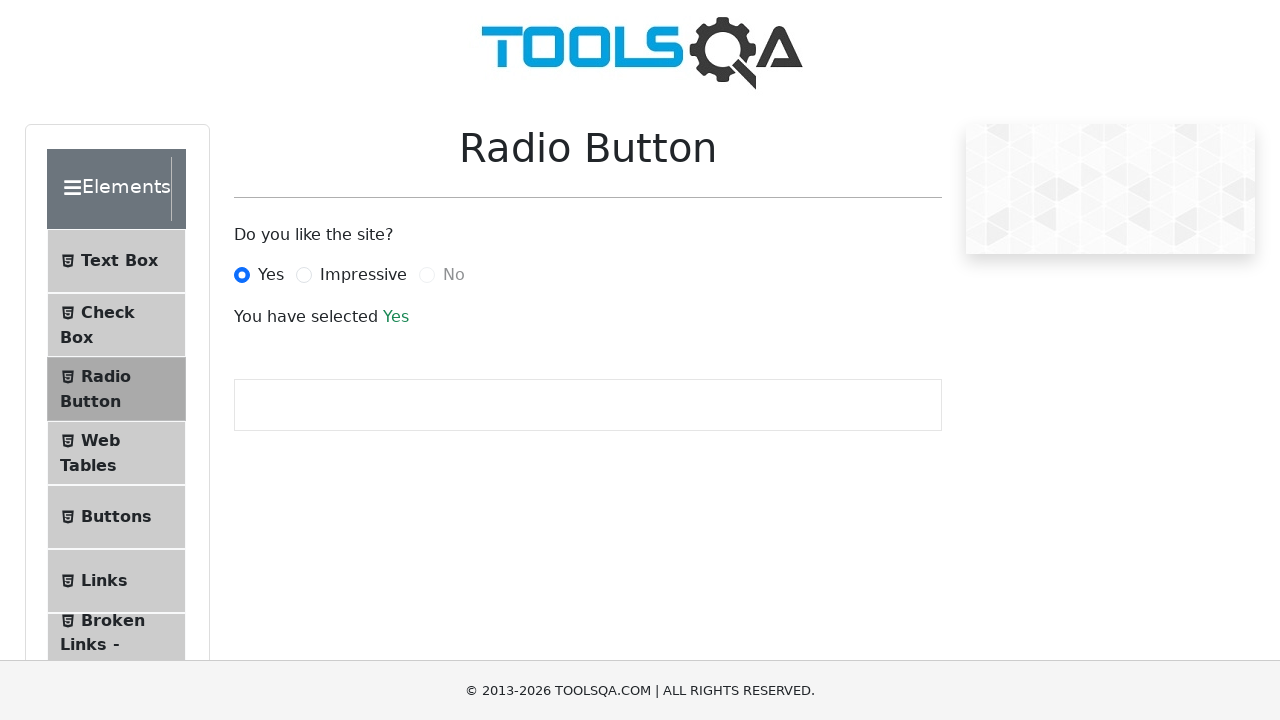